Tests dynamic properties page by waiting for a button to change its color/class and then clicking it

Starting URL: https://demoqa.com/dynamic-properties

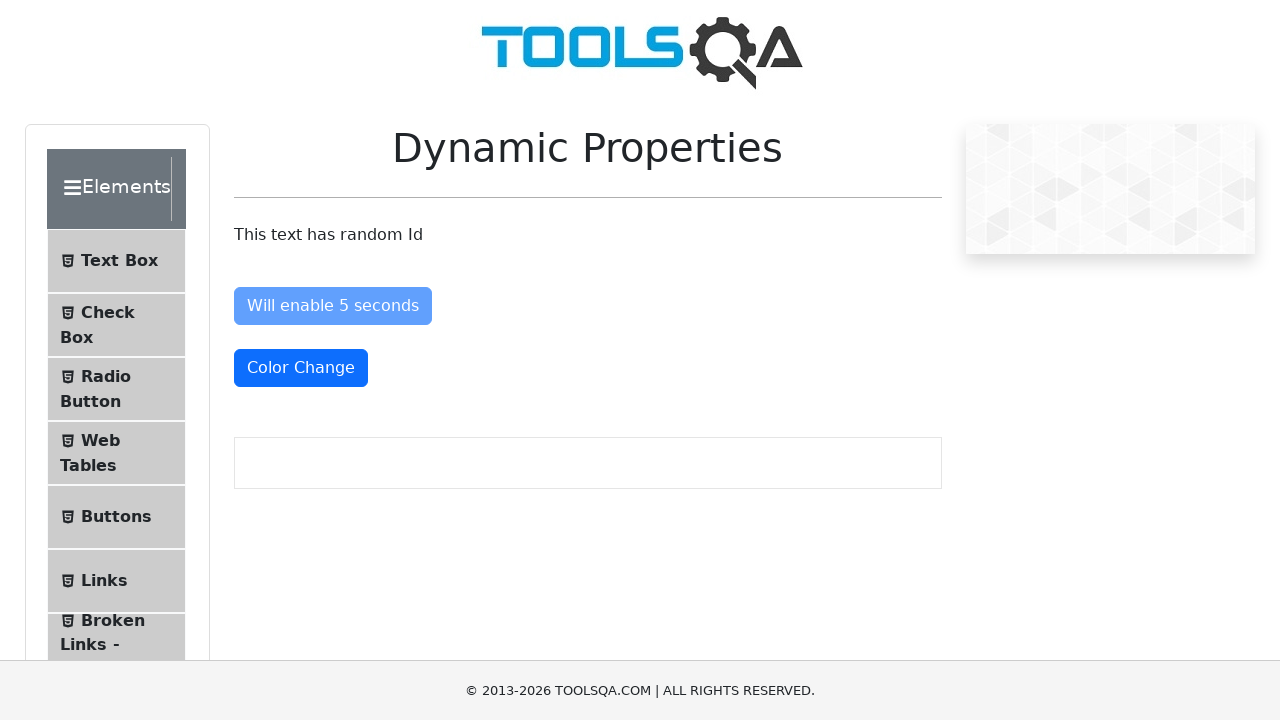

Navigated to dynamic properties page
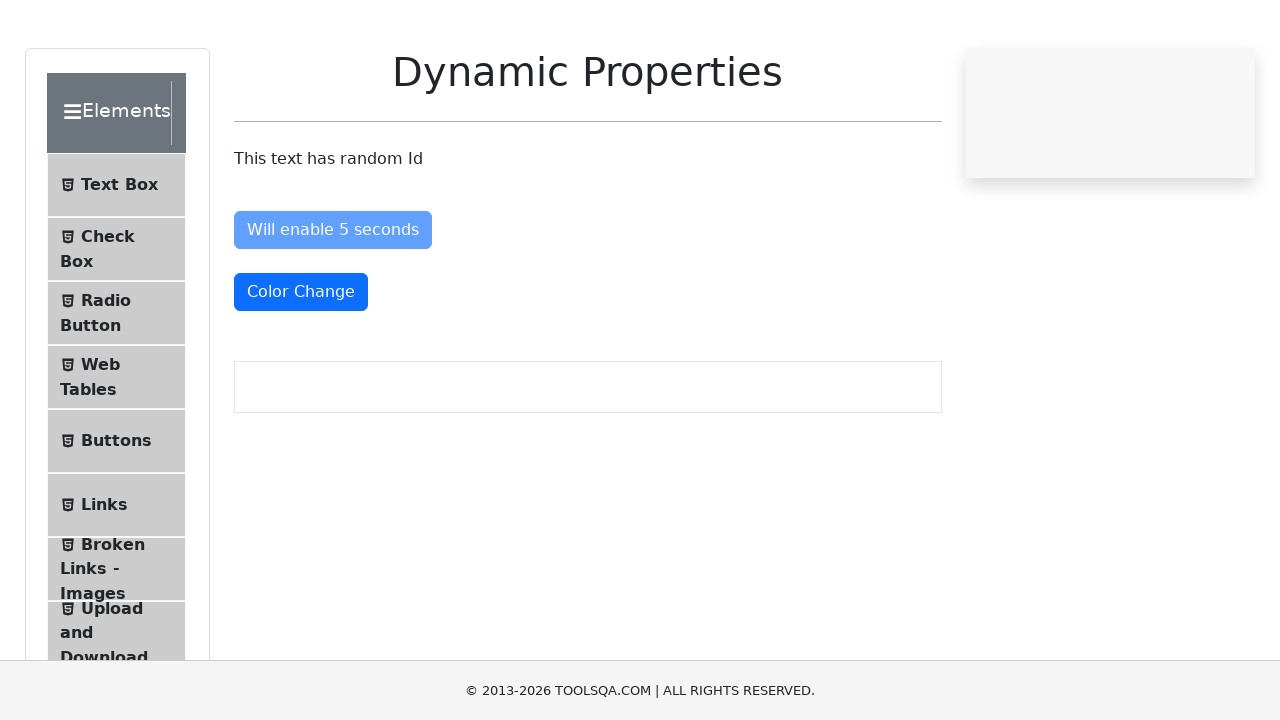

Located button with text-danger class
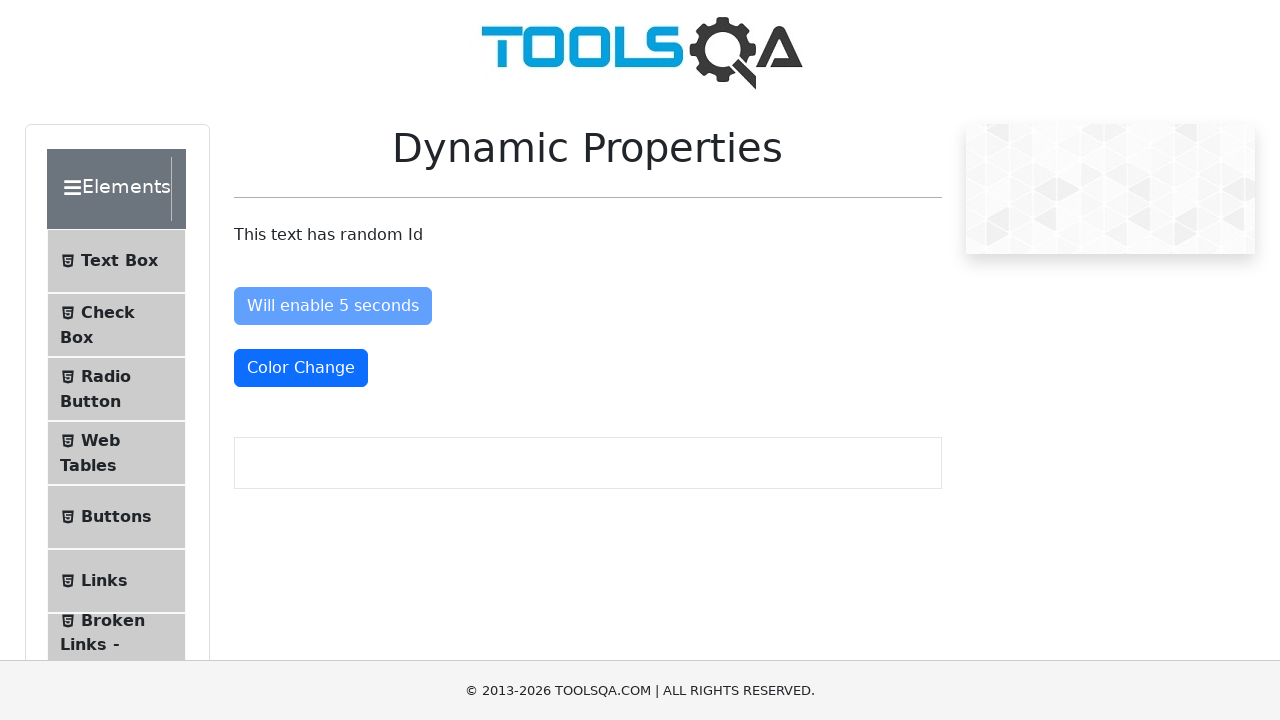

Waited for button to change color and display text-danger class
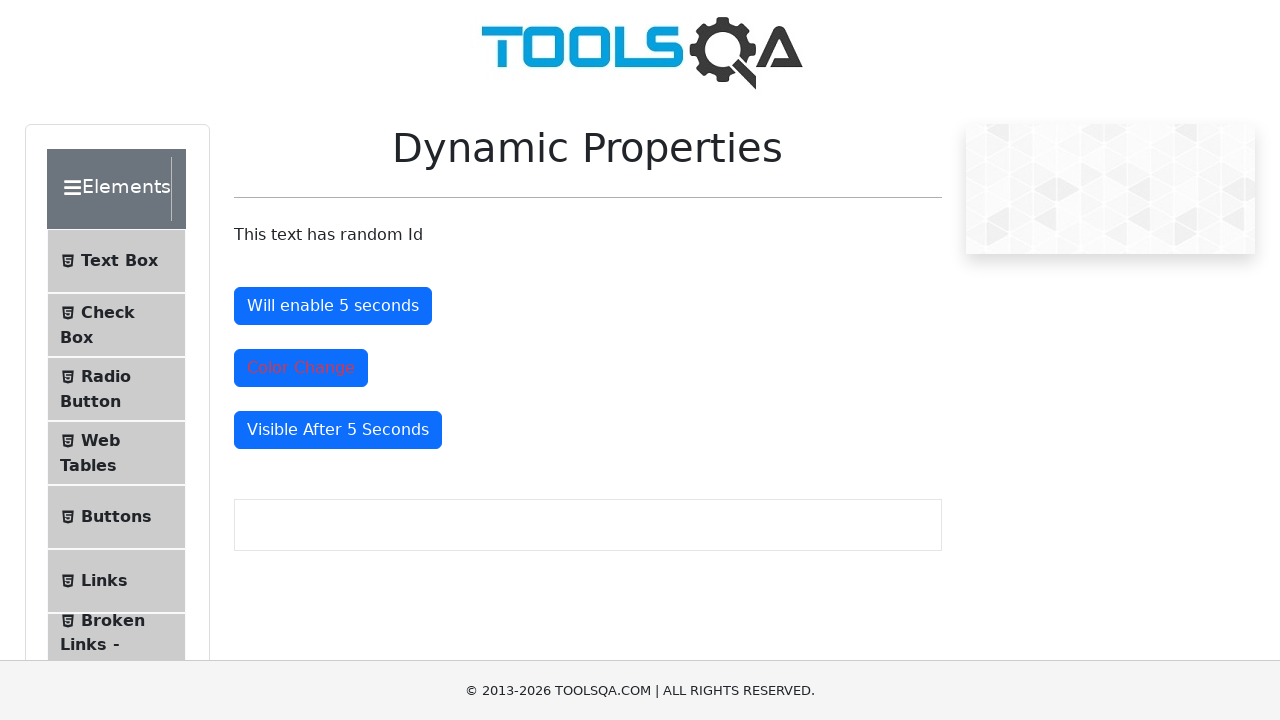

Clicked the button after it changed color at (301, 368) on .text-danger
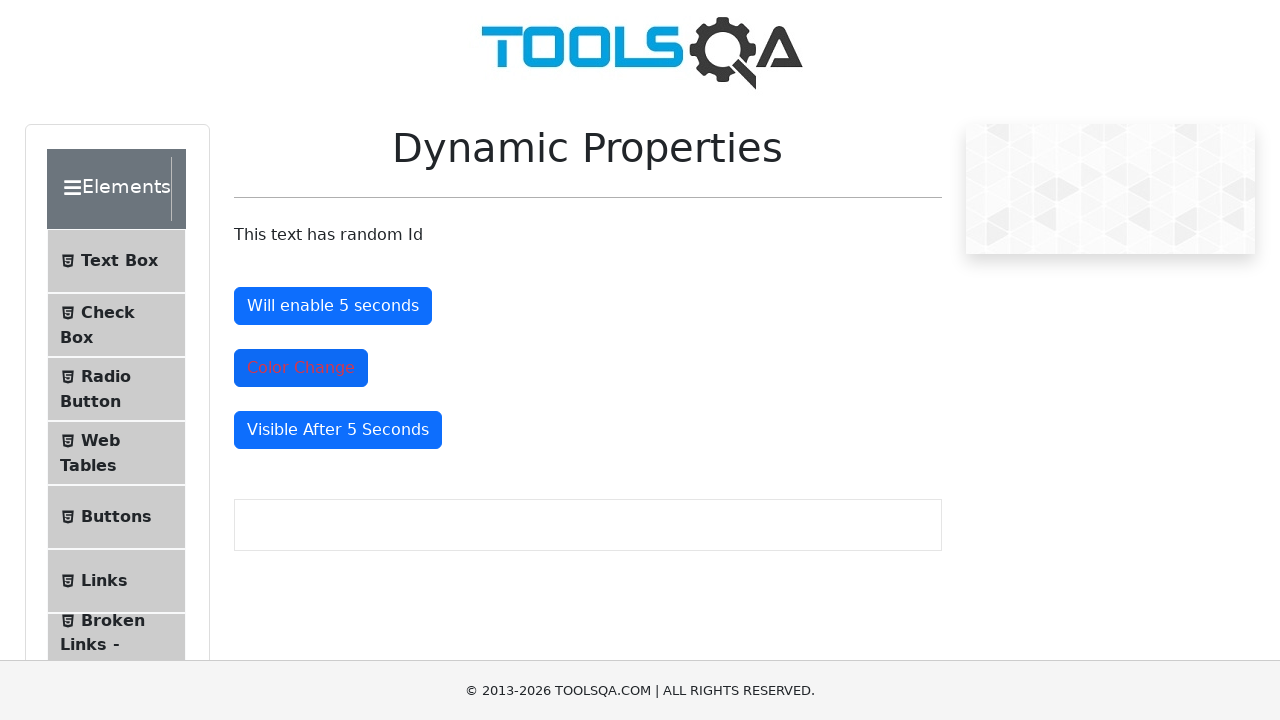

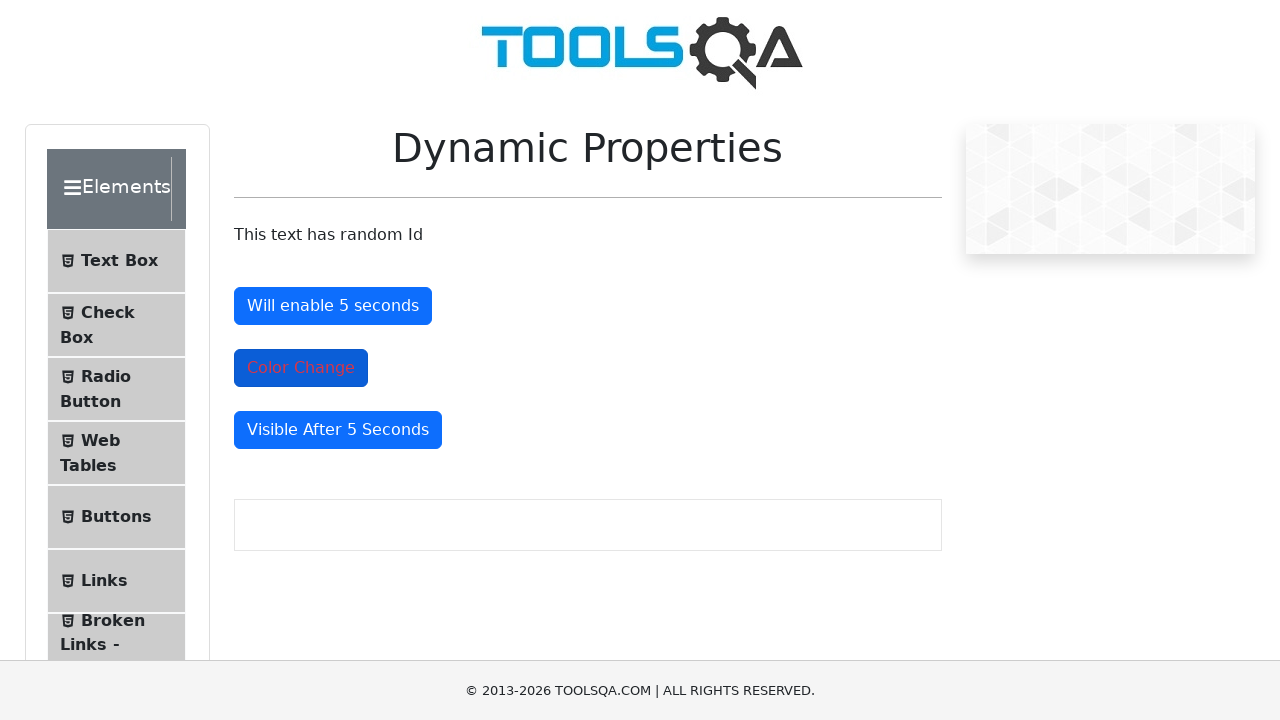